Verifies the page title of the OrangeHRM homepage

Starting URL: https://opensource-demo.orangehrmlive.com/

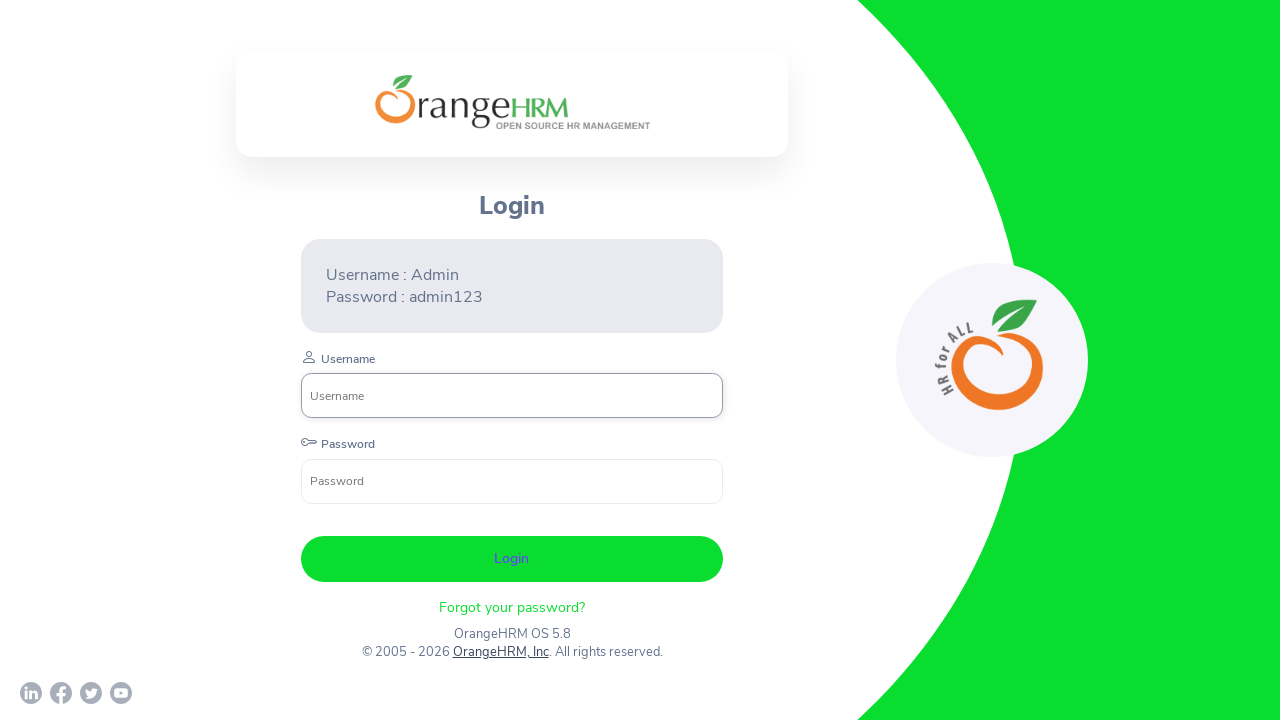

Retrieved page title from OrangeHRM homepage
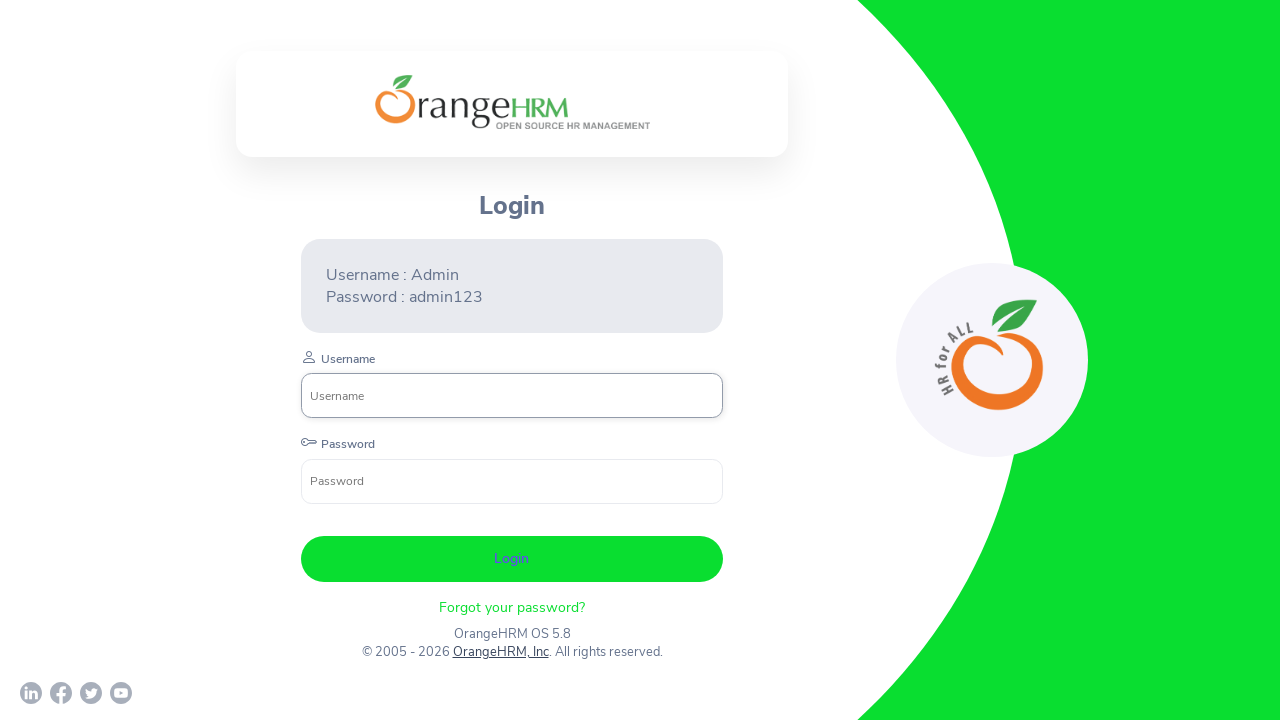

Verified that page title contains 'OrangeHRM'
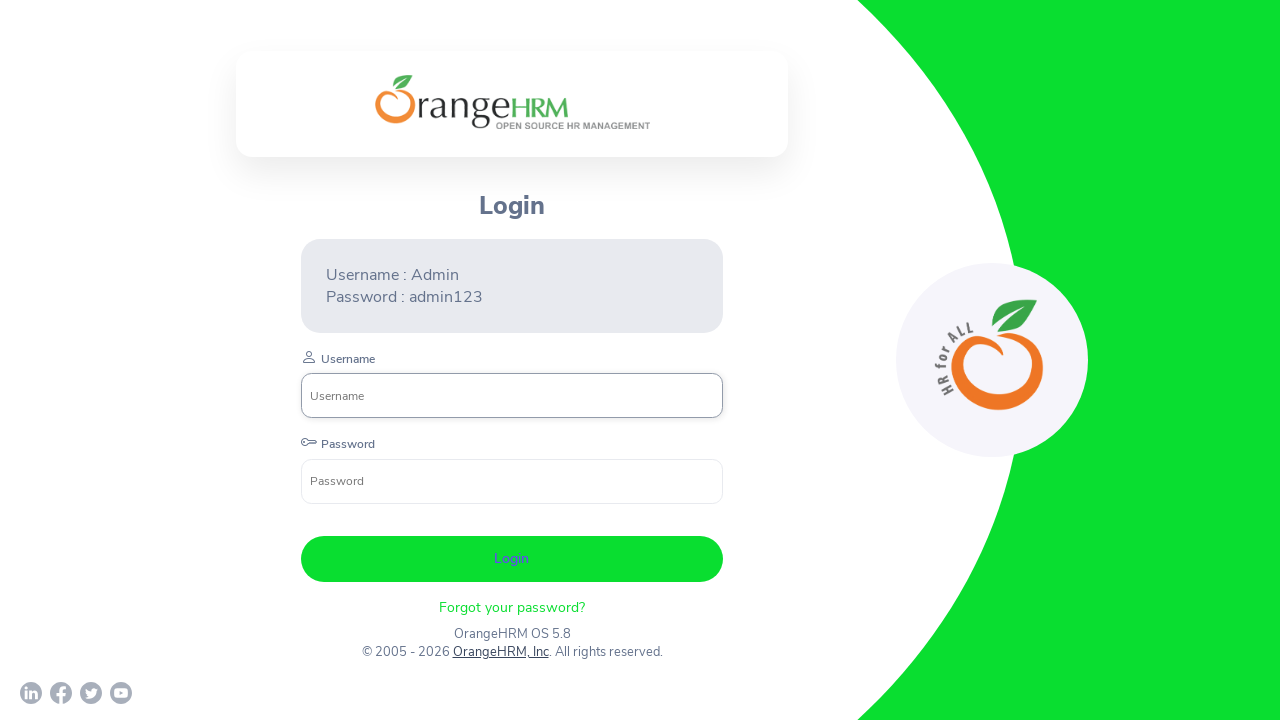

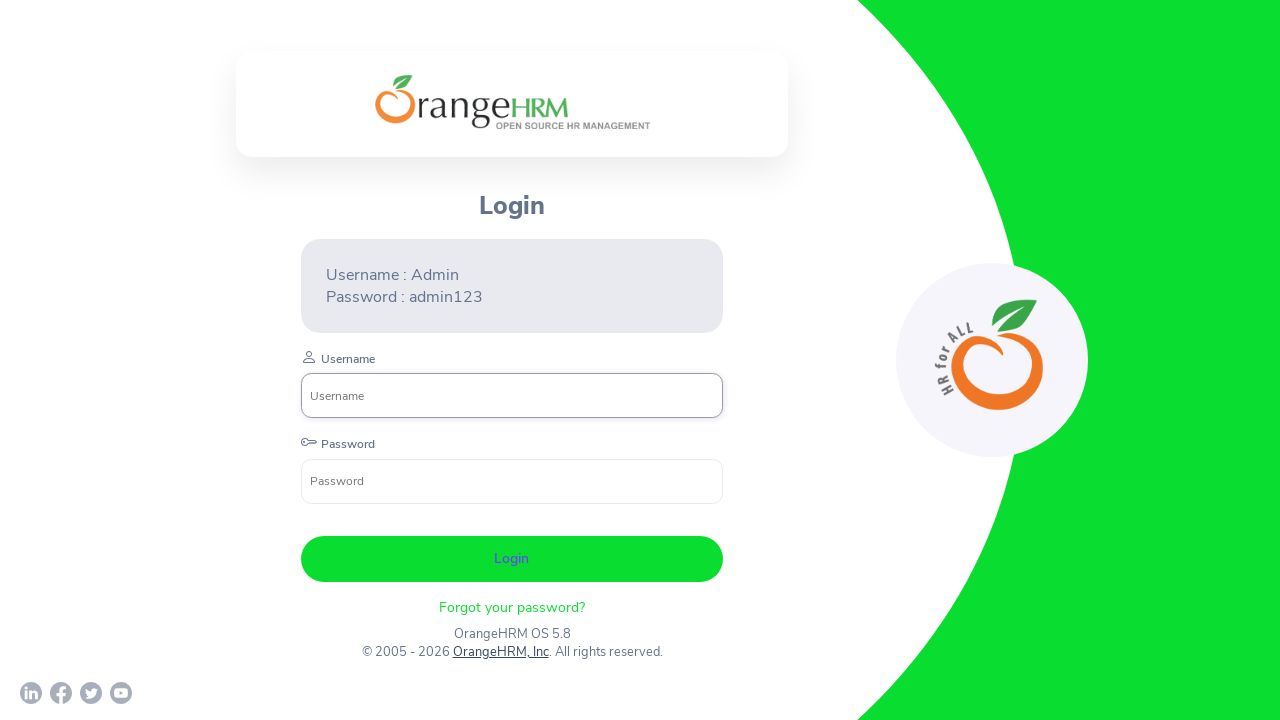